Tests bus ticket booking search functionality by entering source and destination cities, selecting a date, and initiating the search

Starting URL: https://www.abhibus.com/bus-ticket-booking

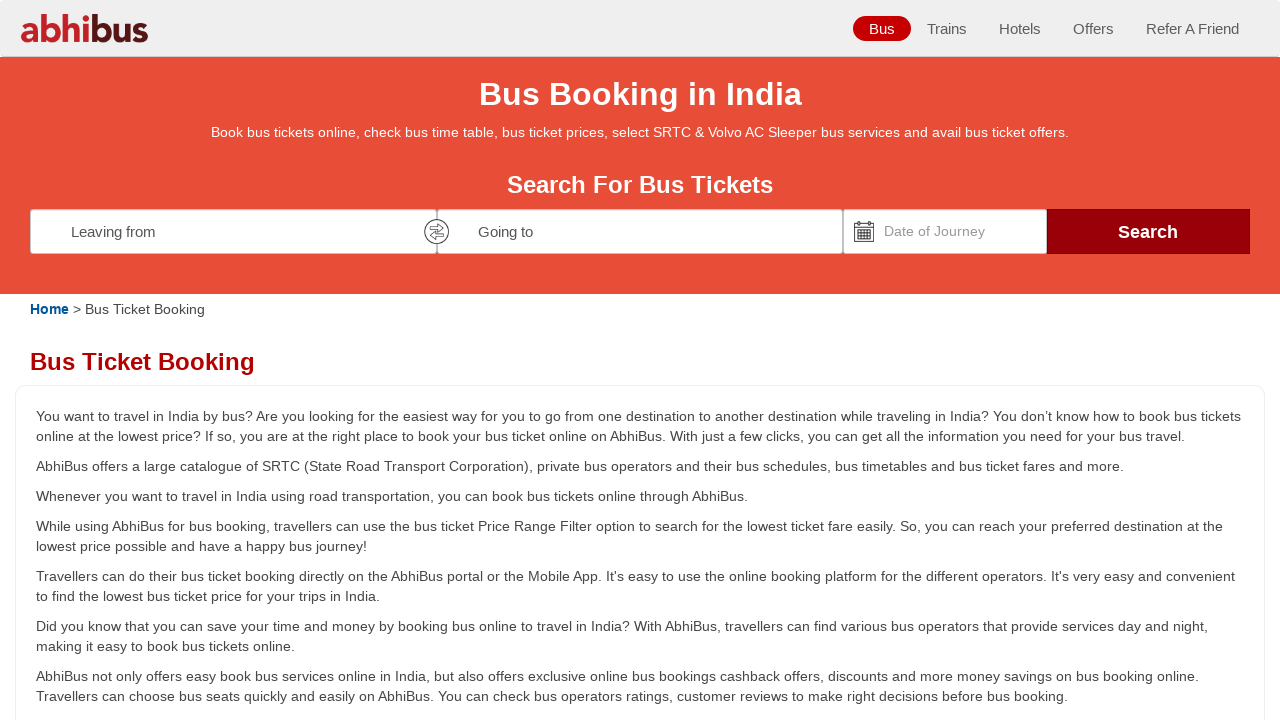

Filled source city field with 'Coimbatore' on #source
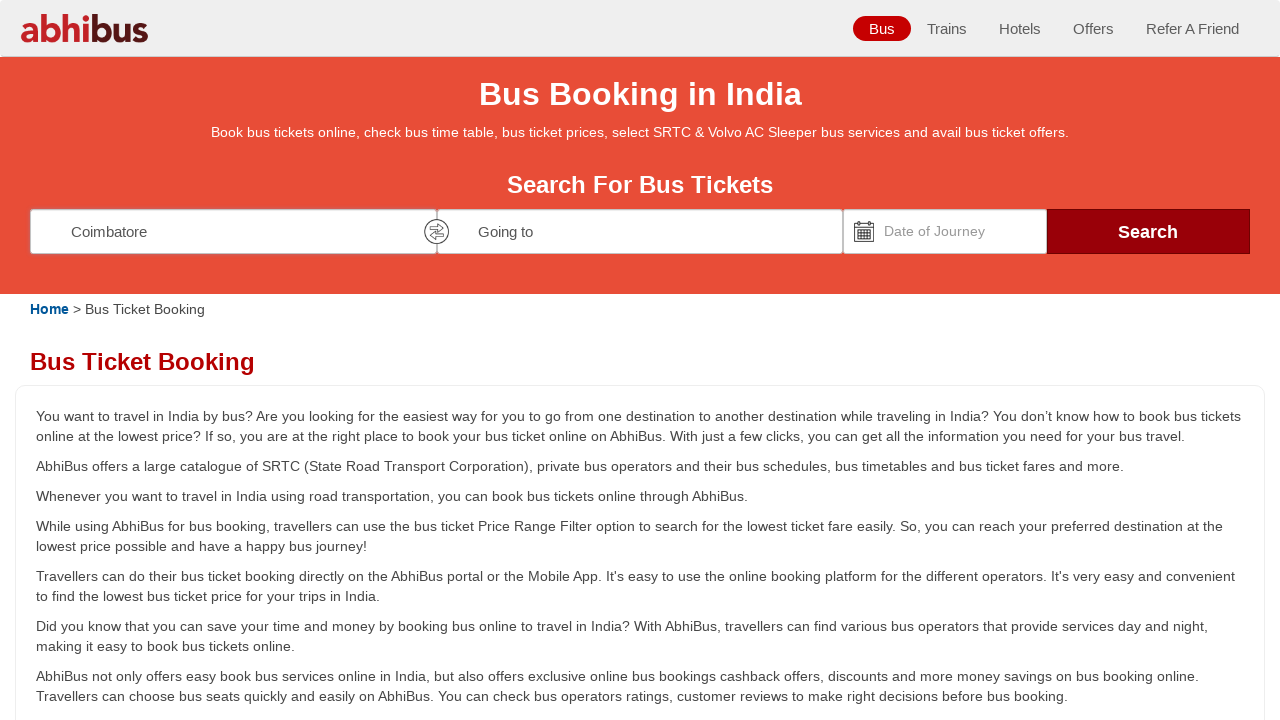

Waited 1 second for source city dropdown
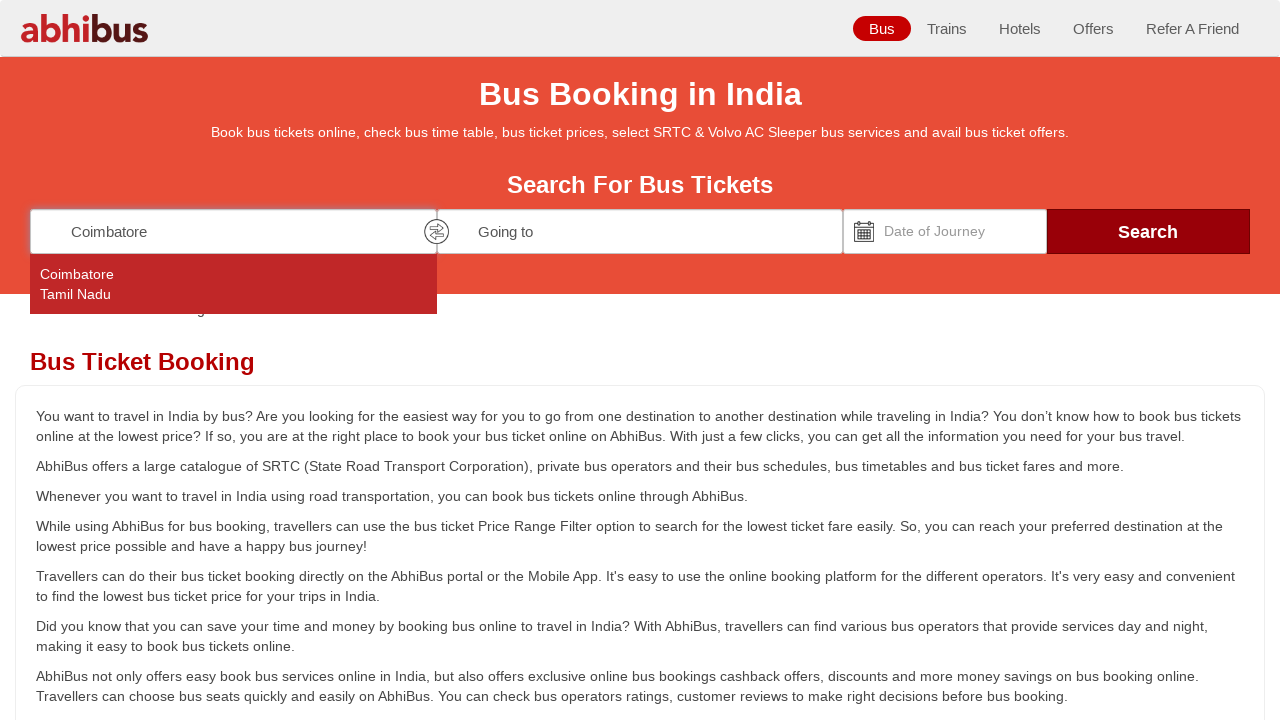

Pressed Enter to confirm source city selection on #source
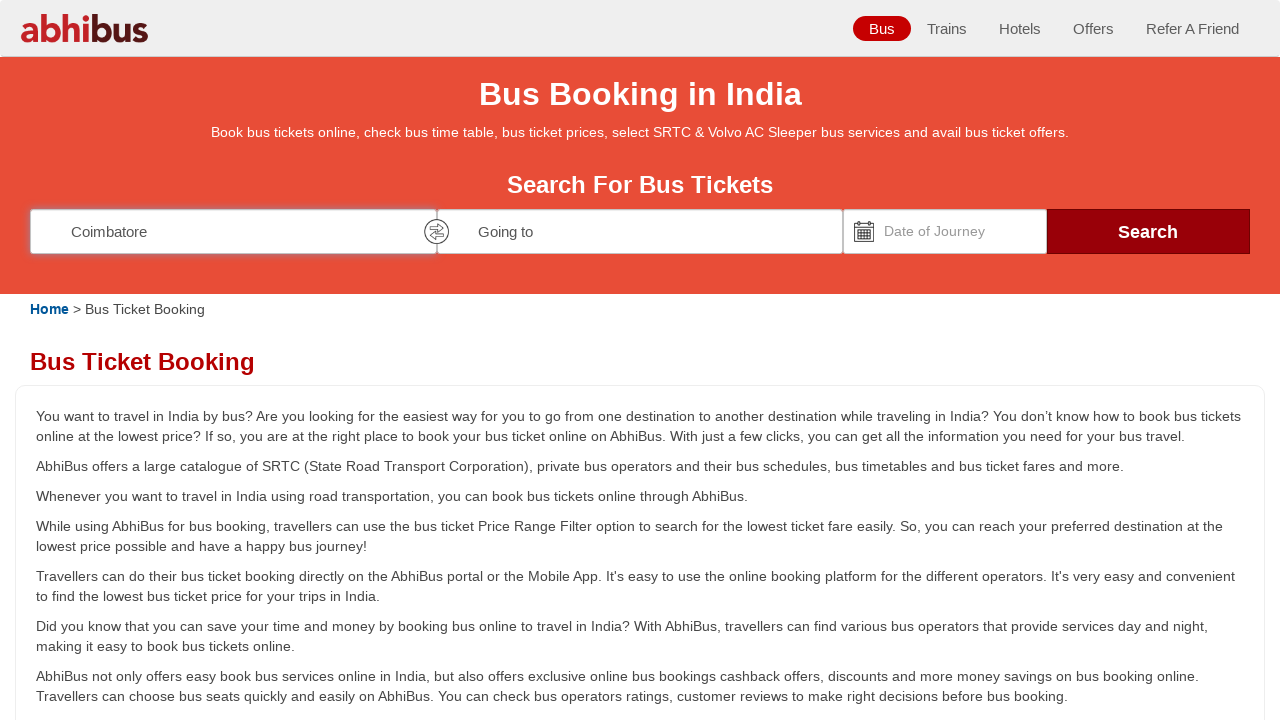

Filled destination city field with 'Chennai' on #destination
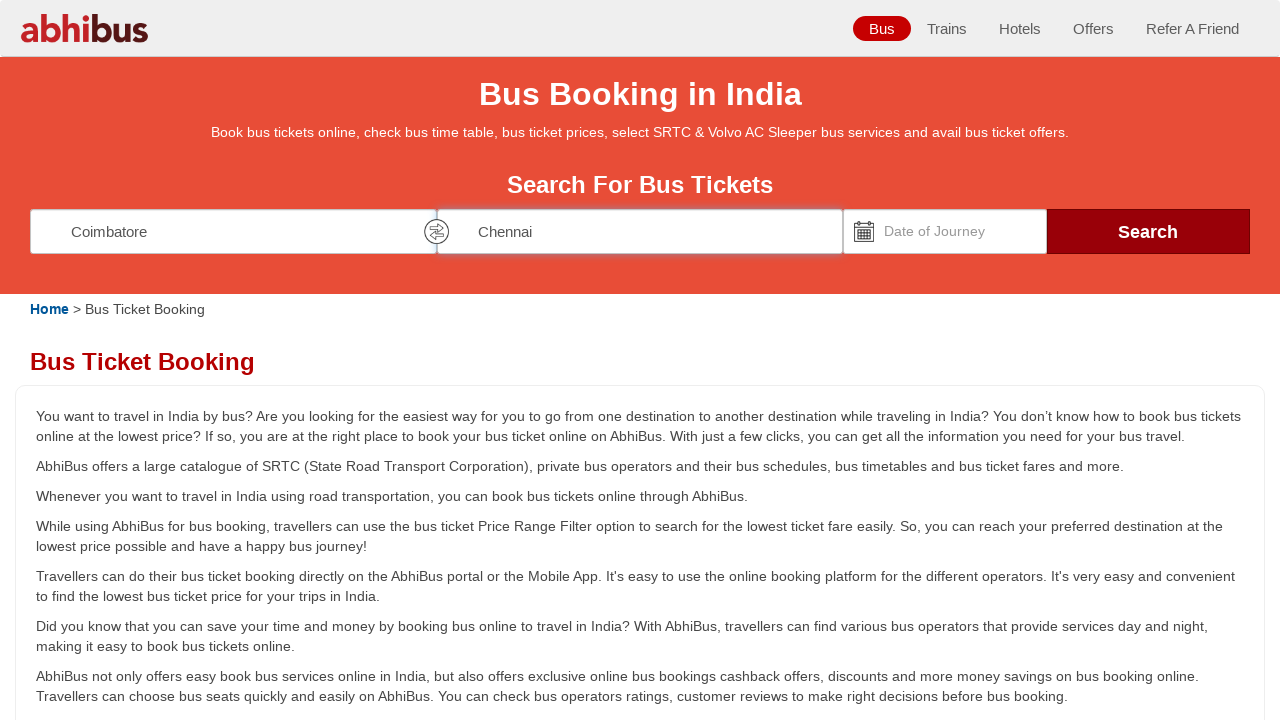

Waited 1 second for destination city dropdown
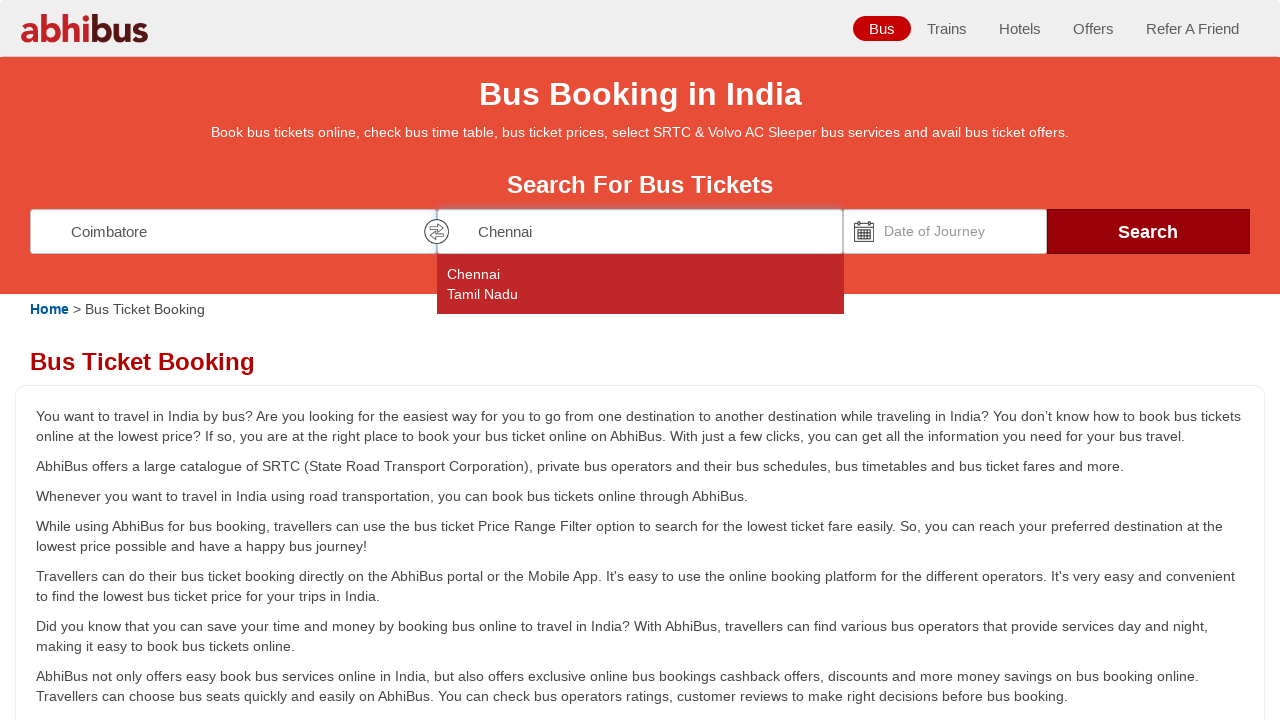

Pressed Enter to confirm destination city selection on #destination
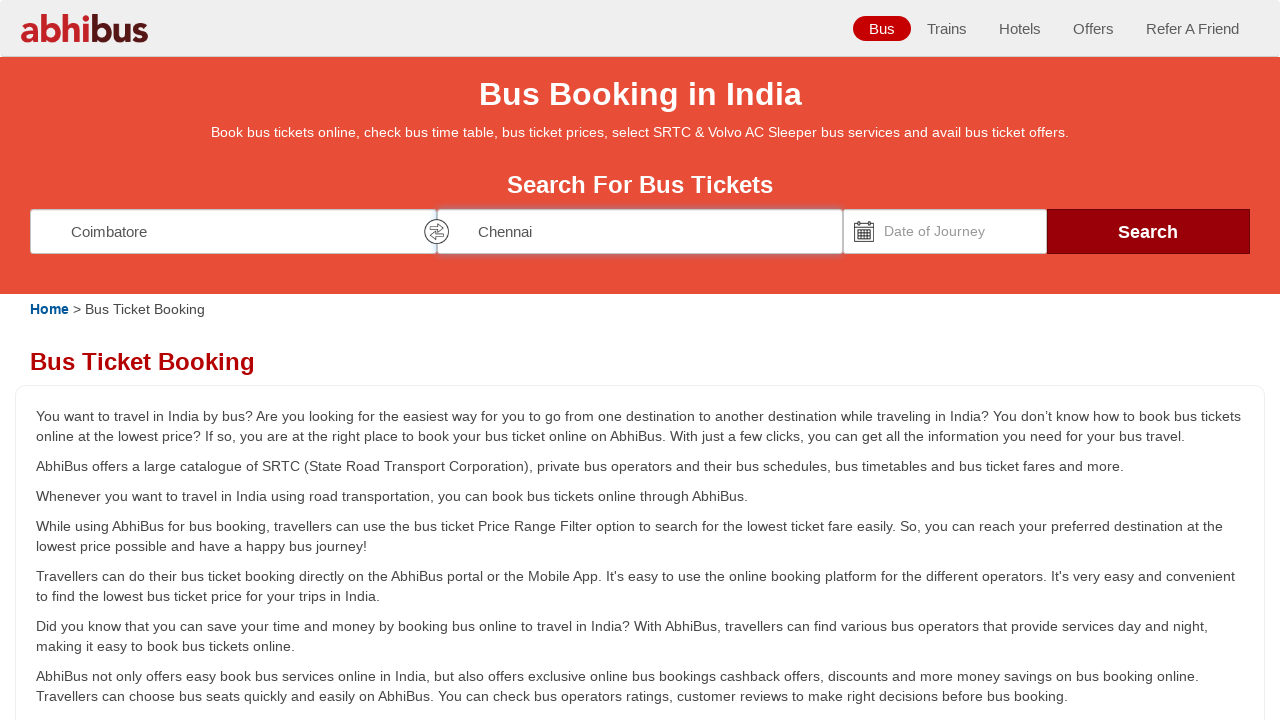

Set travel date to 25-03-2024 using JavaScript
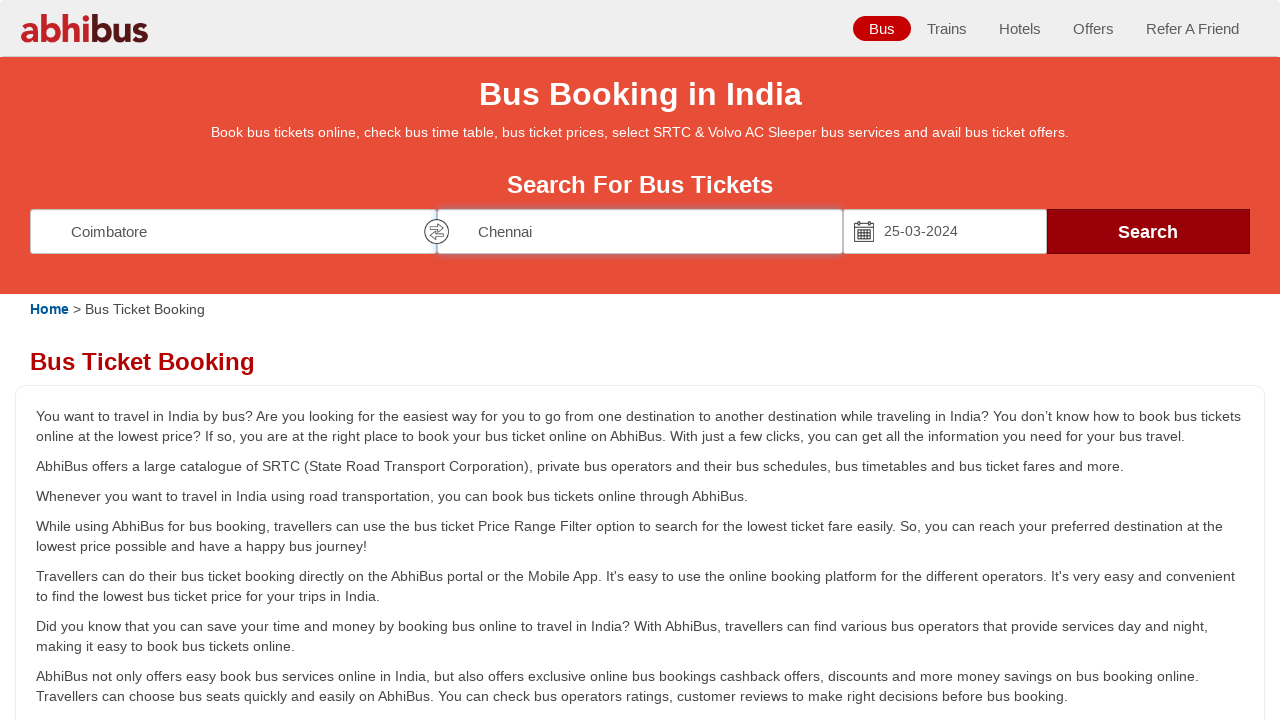

Clicked search button to initiate bus ticket search at (1148, 231) on #seo_search_btn
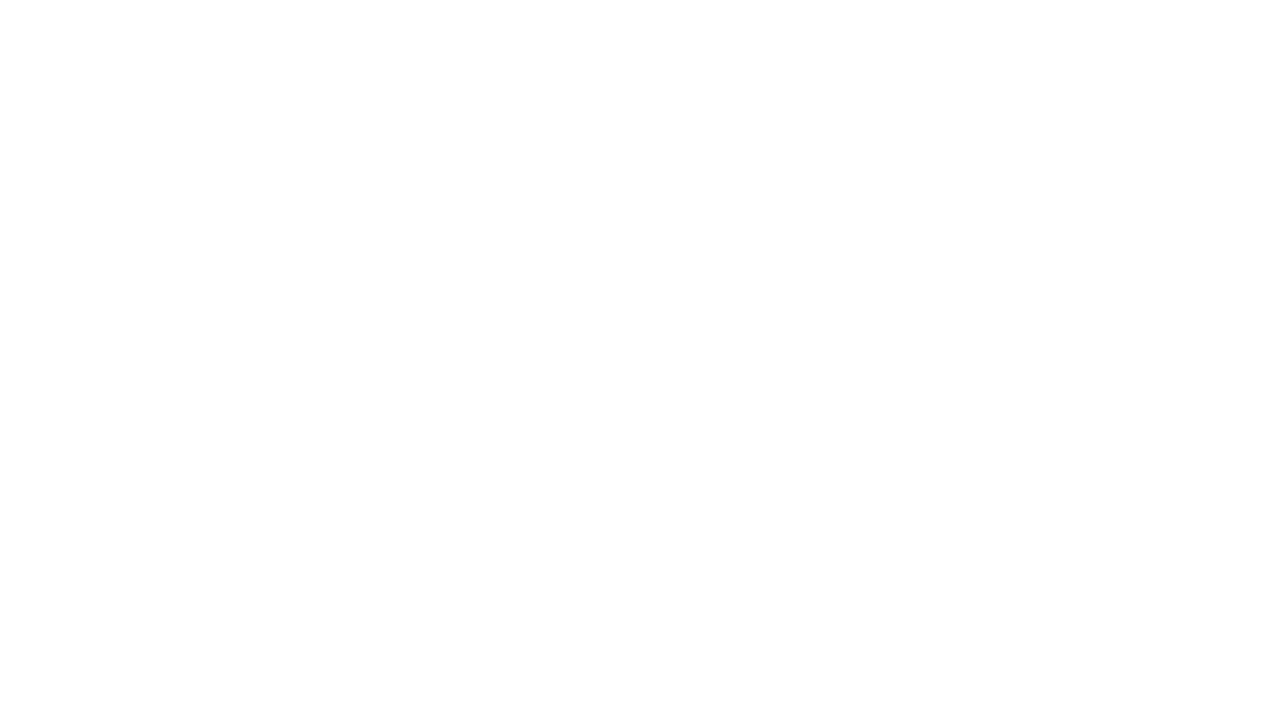

Search results page loaded successfully
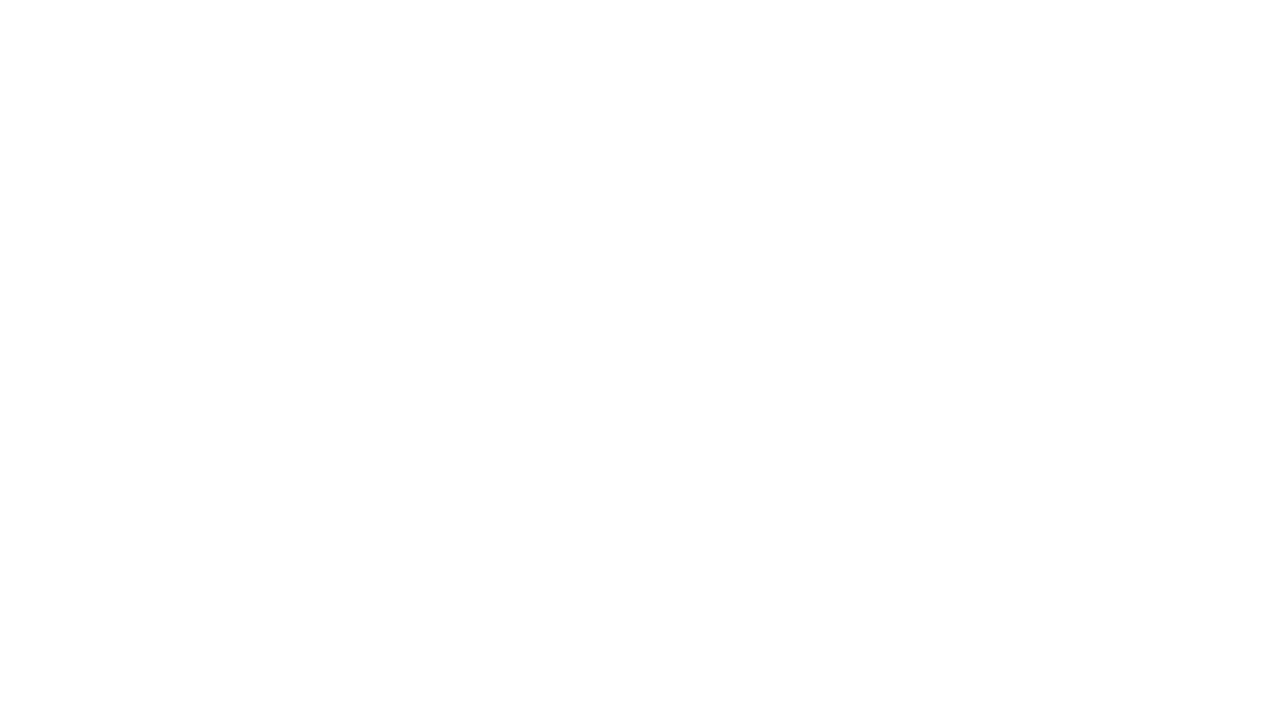

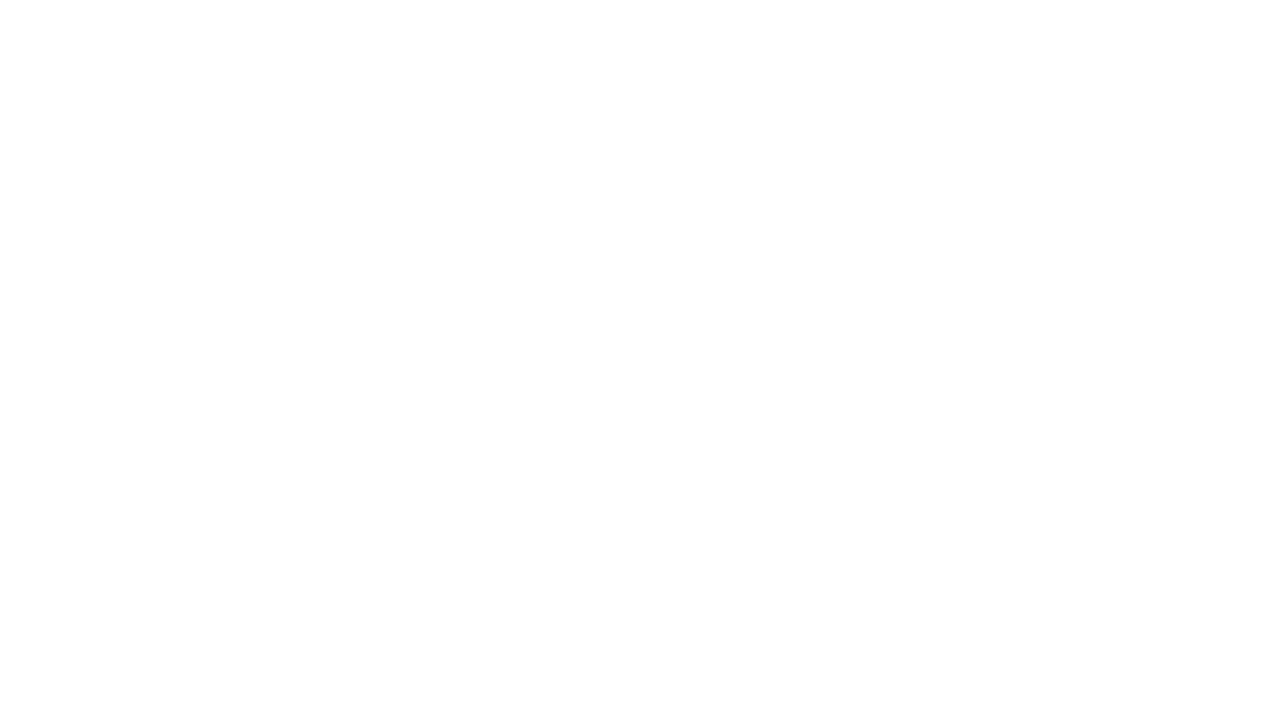